Tests shopping cart functionality by adding products to cart, removing an item, and verifying the cart count changes

Starting URL: https://jupiter.cloud.planittesting.com/#/

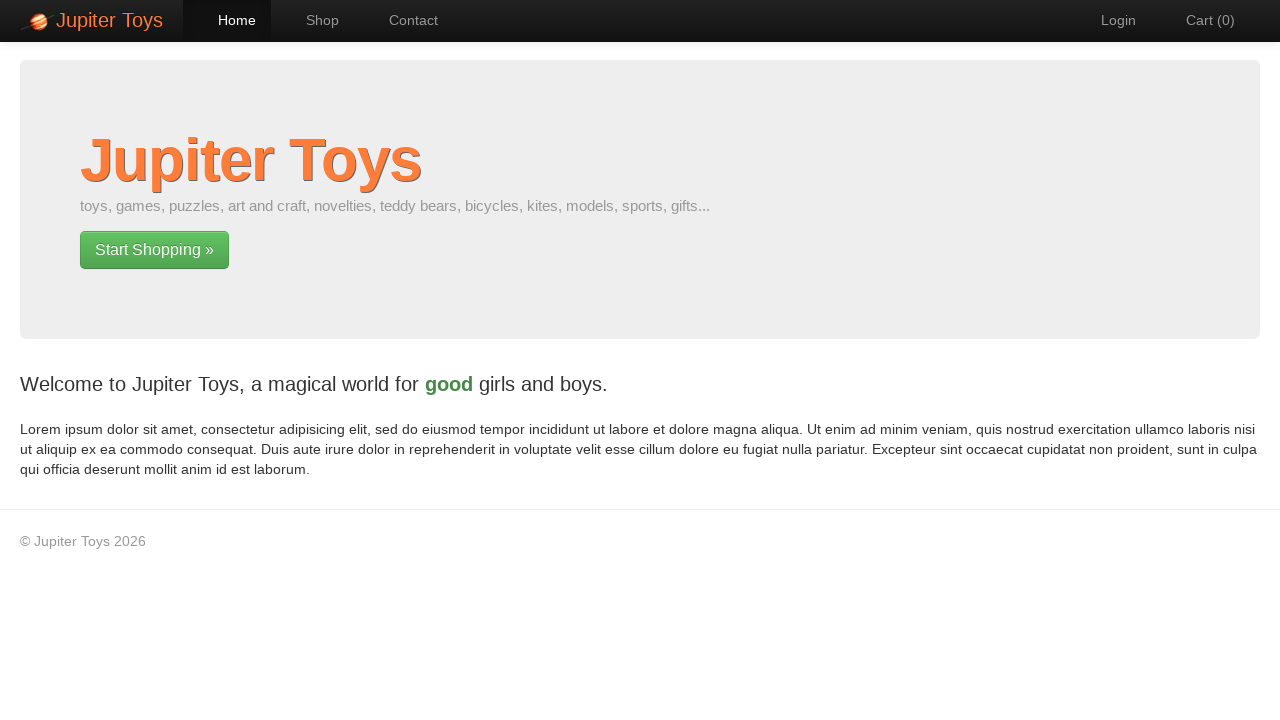

Navigated to shop page
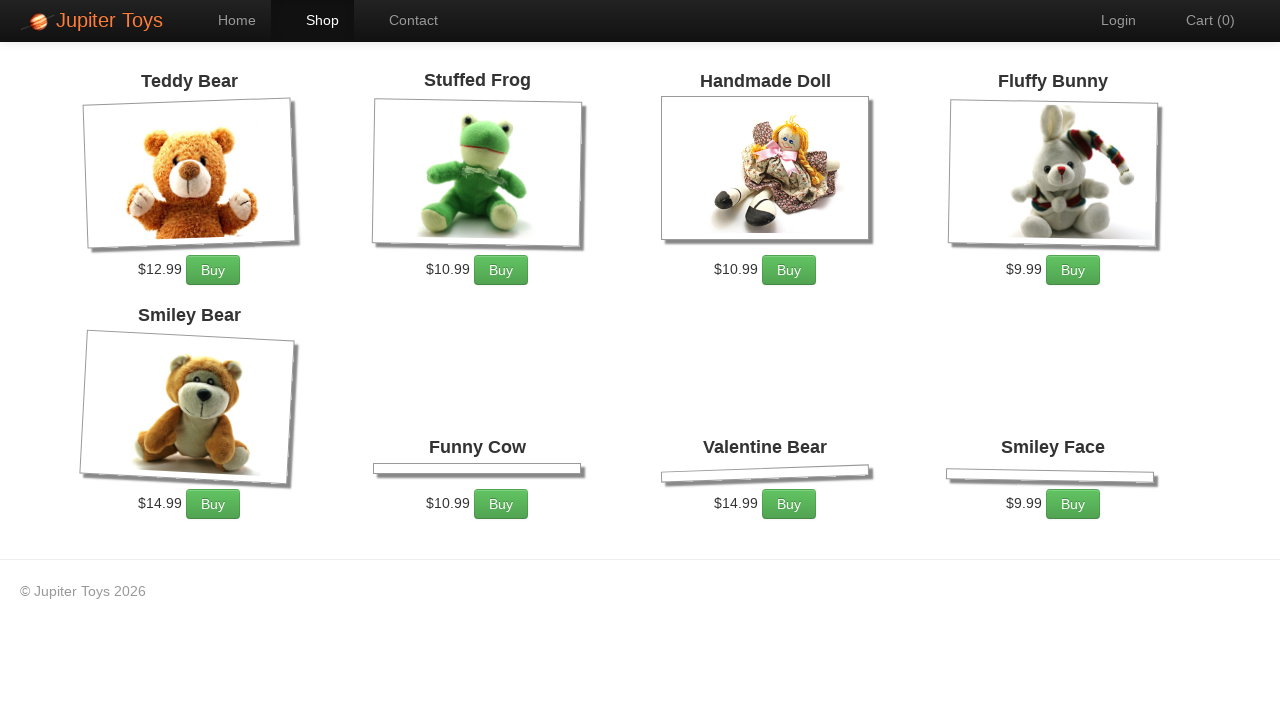

Added product No 2 to cart at (501, 270) on xpath=//*[@id="product-2"]/div/p/a
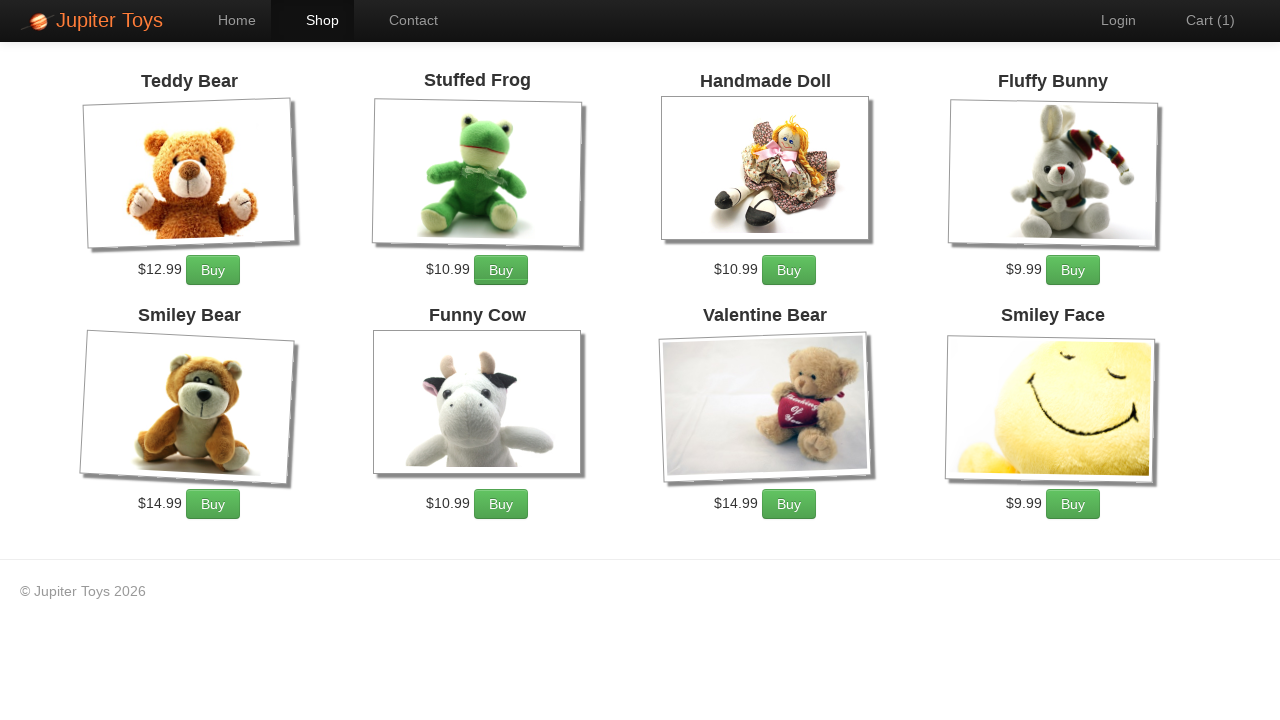

Added product No 4 to cart at (1073, 270) on xpath=//*[@id="product-4"]/div/p/a
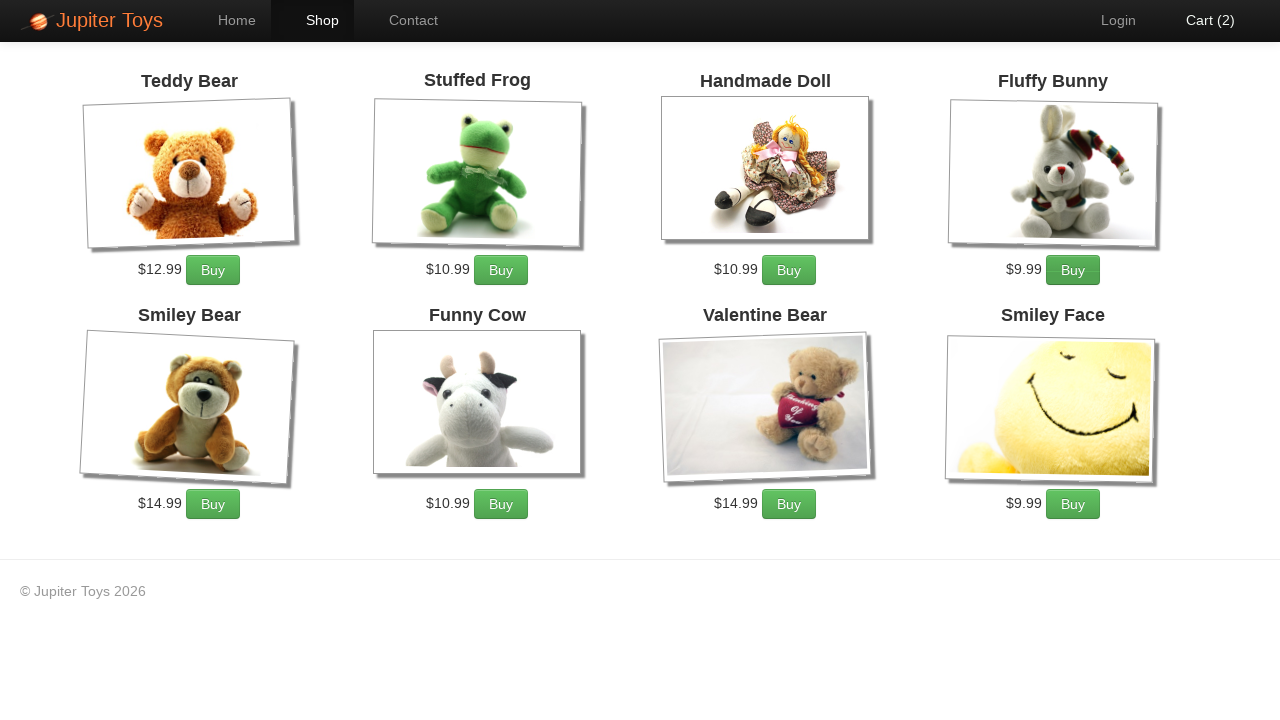

Clicked cart button to view cart at (1200, 20) on #nav-cart
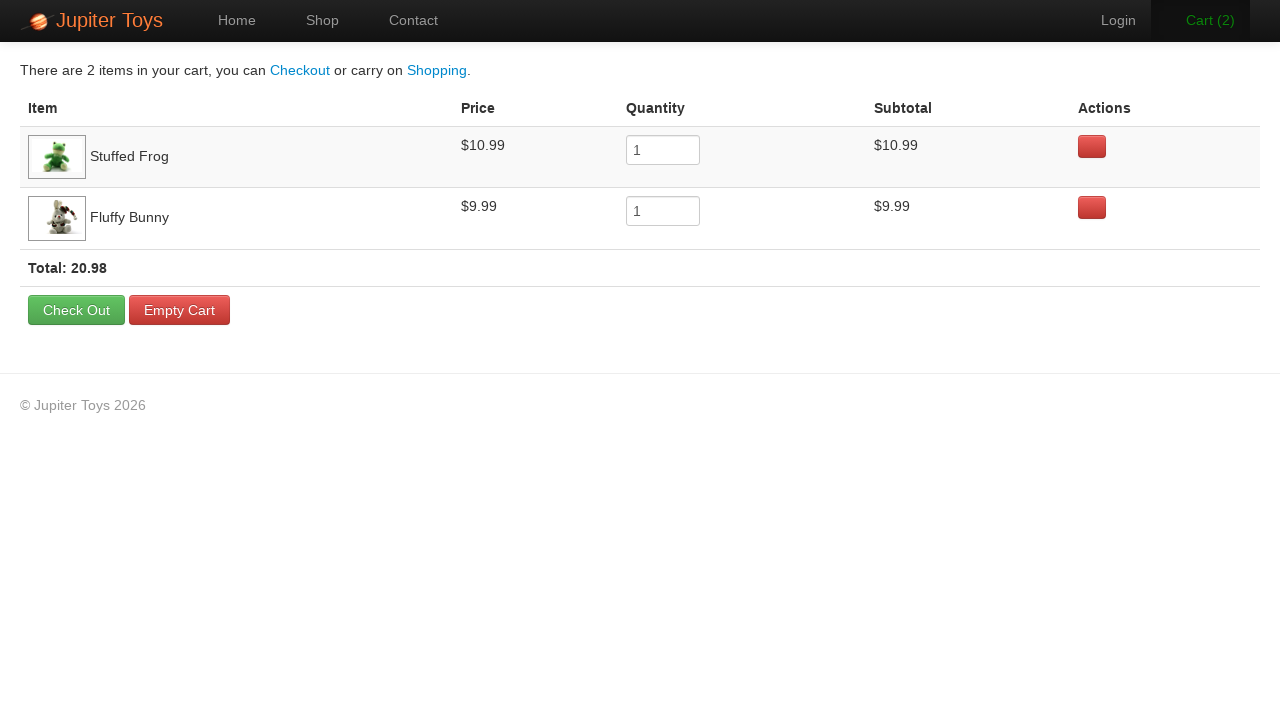

Cart loaded successfully
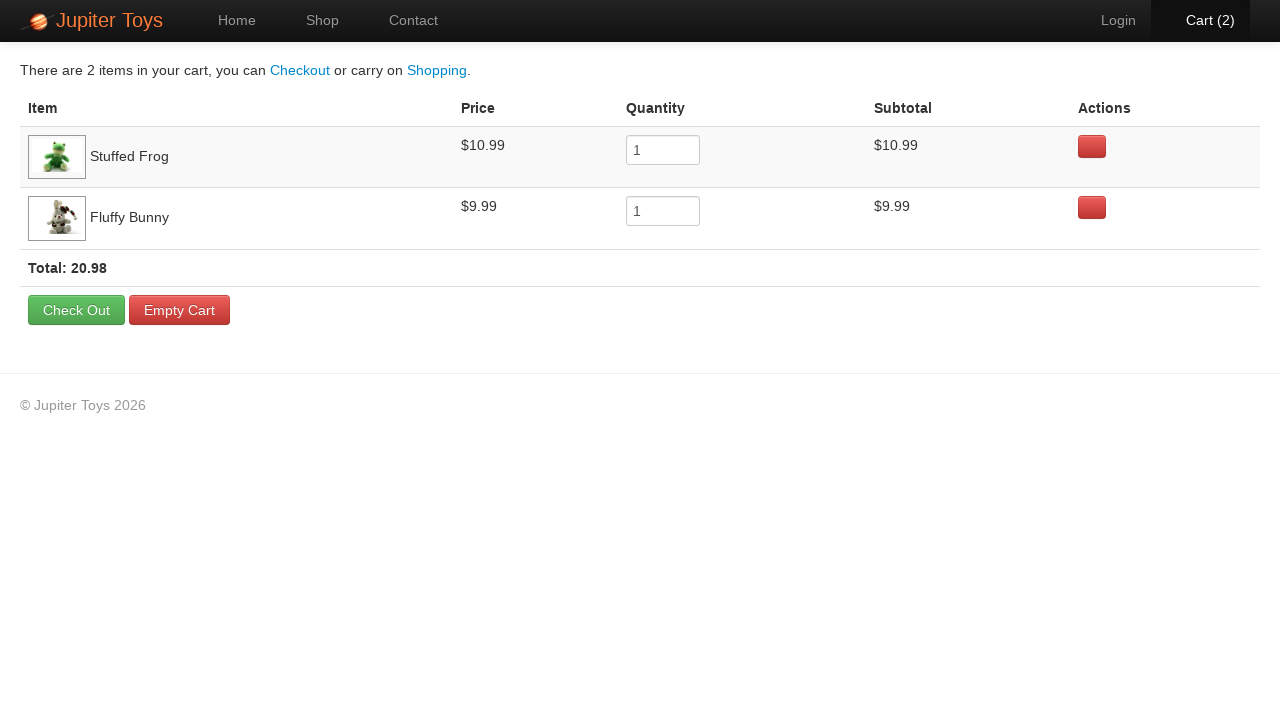

Clicked remove button for first item in cart at (1092, 146) on xpath=/html/body/div[2]/div/form/table/tbody/tr[1]/td[5]/ng-confirm/a
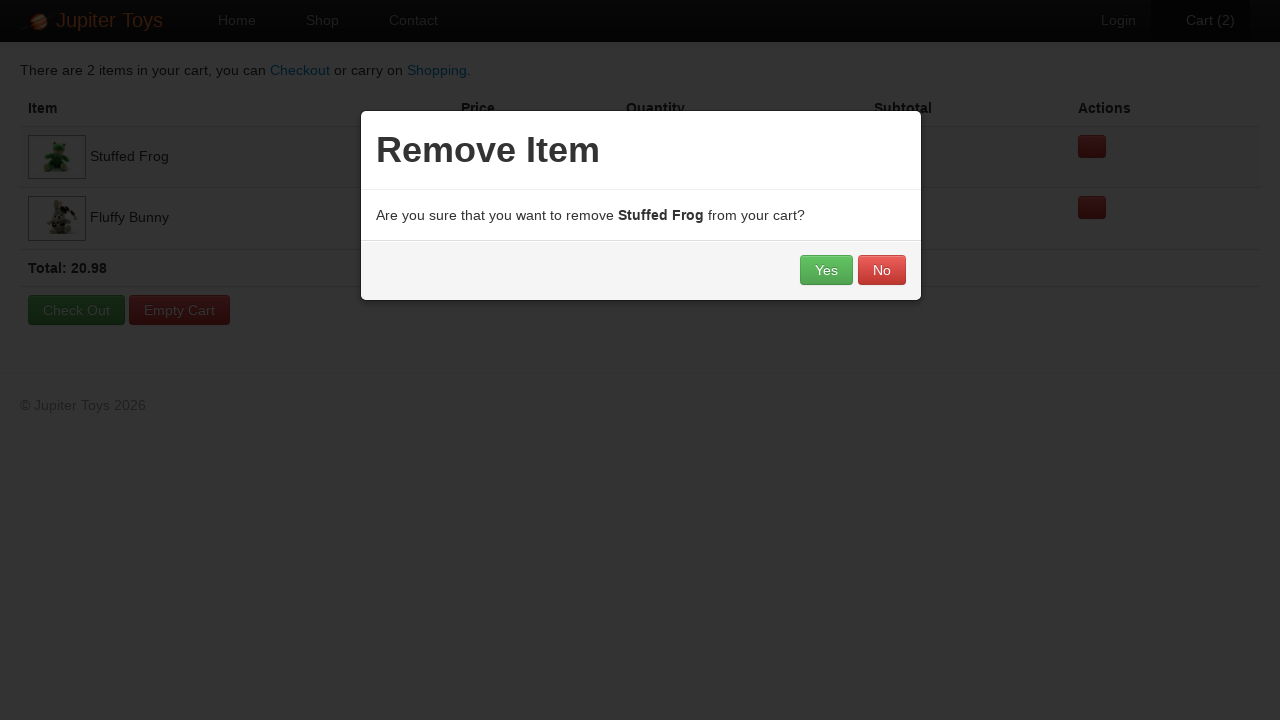

Confirmed item removal by clicking Yes at (826, 270) on xpath=/html/body/div[3]/div[3]/a[1]
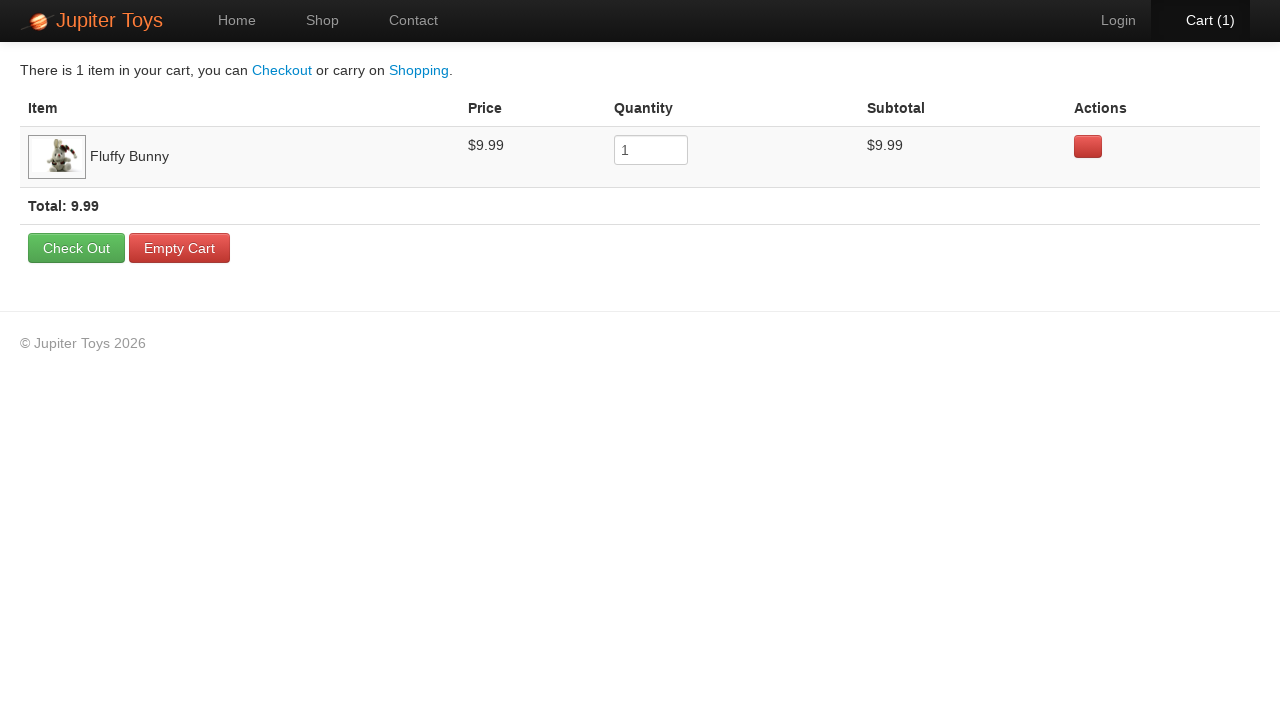

Cart count updated after item removal
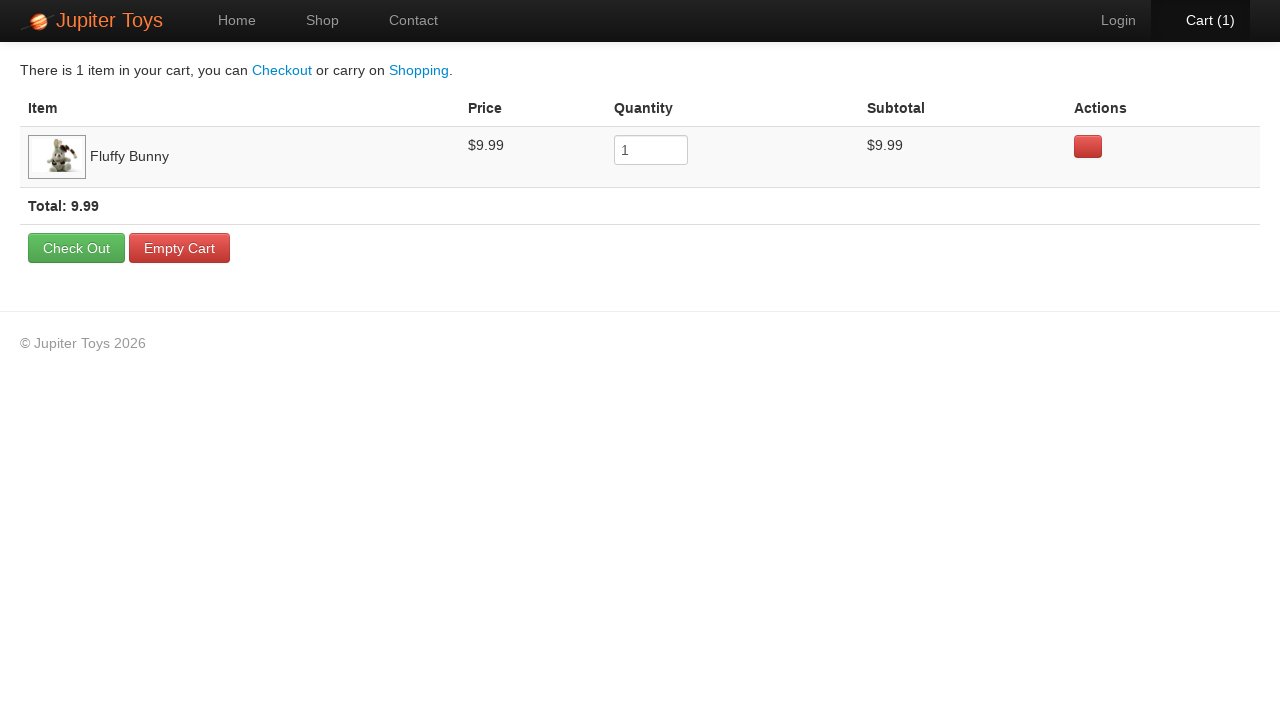

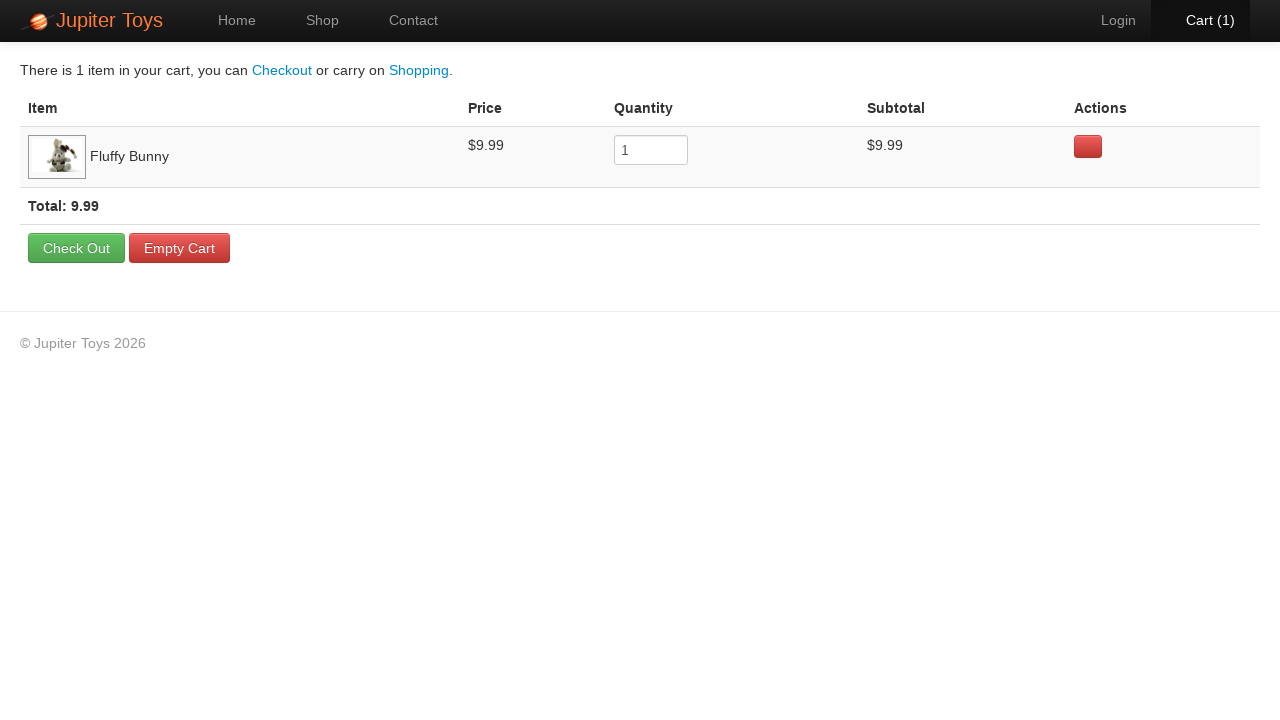